Tests filtering to show only completed todo items by clicking the Completed filter link.

Starting URL: https://demo.playwright.dev/todomvc

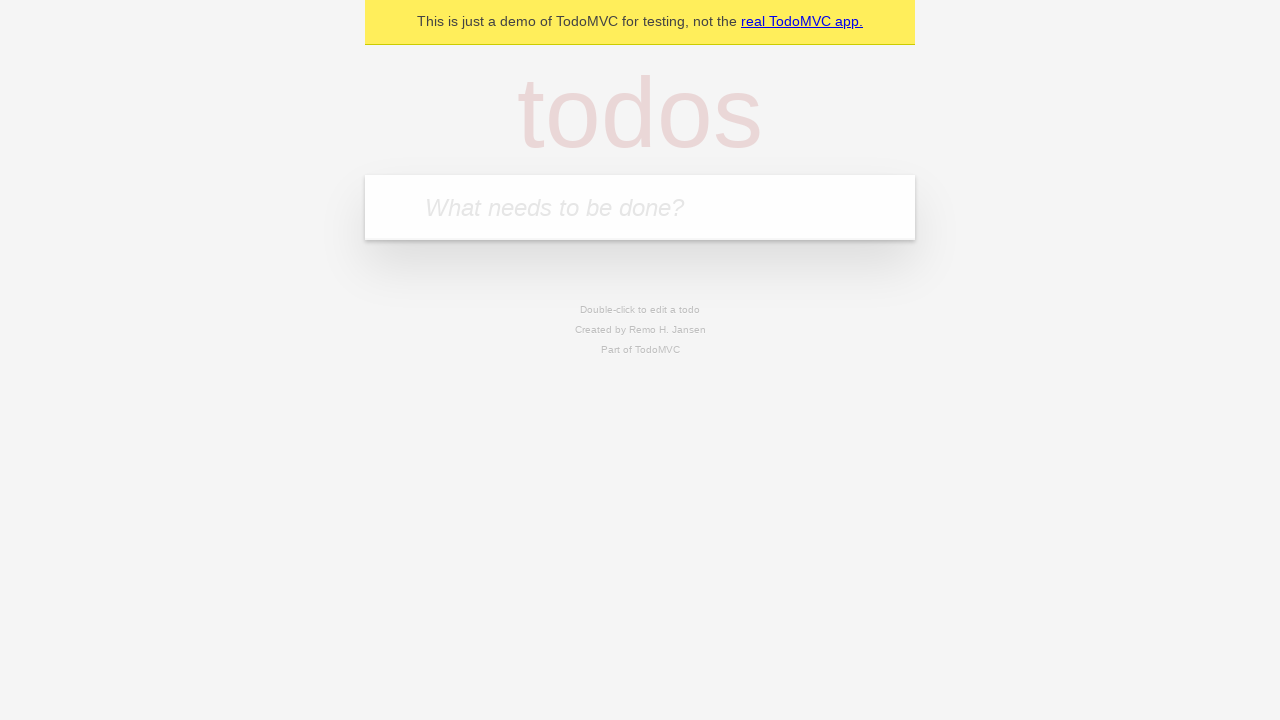

Filled todo input with 'buy some cheese' on internal:attr=[placeholder="What needs to be done?"i]
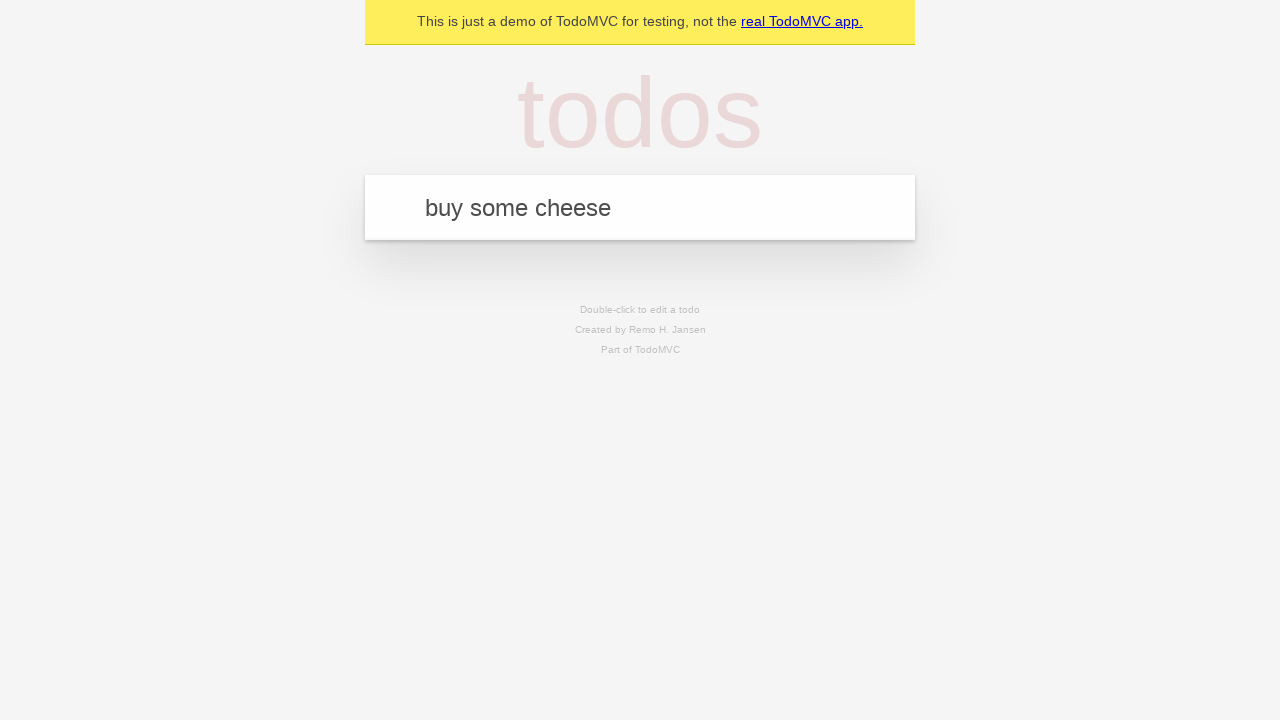

Pressed Enter to create todo 'buy some cheese' on internal:attr=[placeholder="What needs to be done?"i]
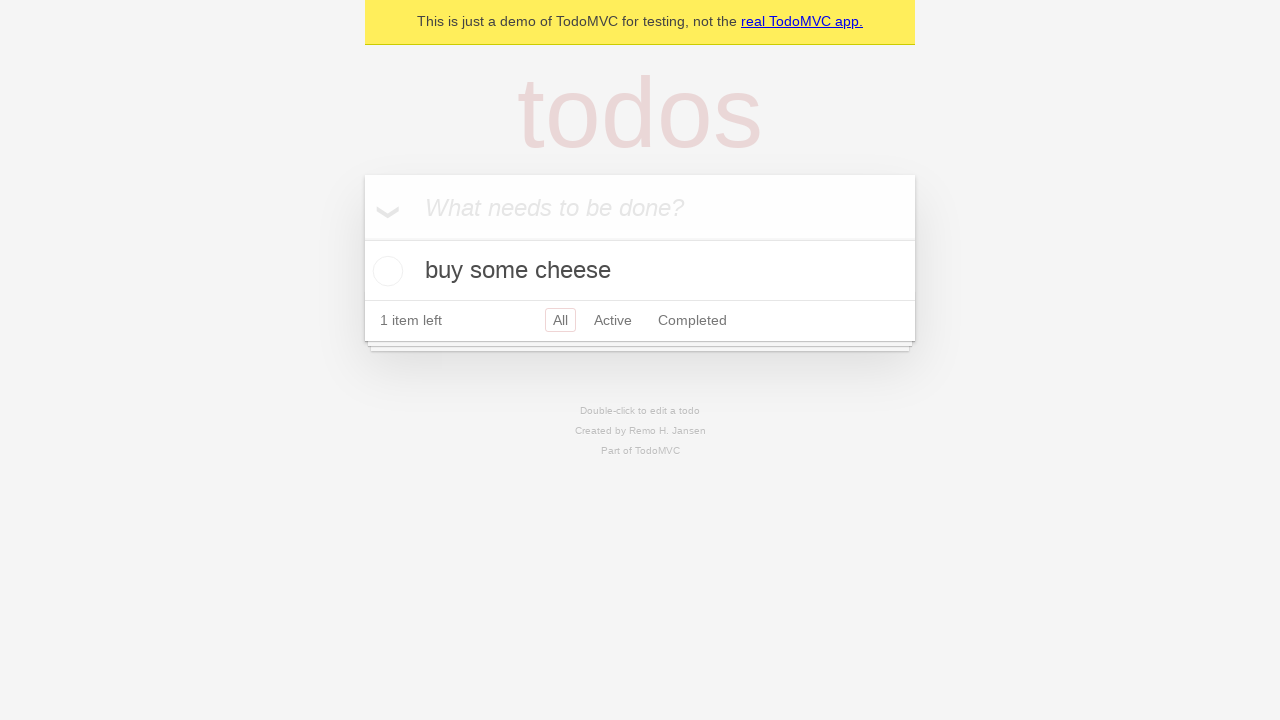

Filled todo input with 'feed the cat' on internal:attr=[placeholder="What needs to be done?"i]
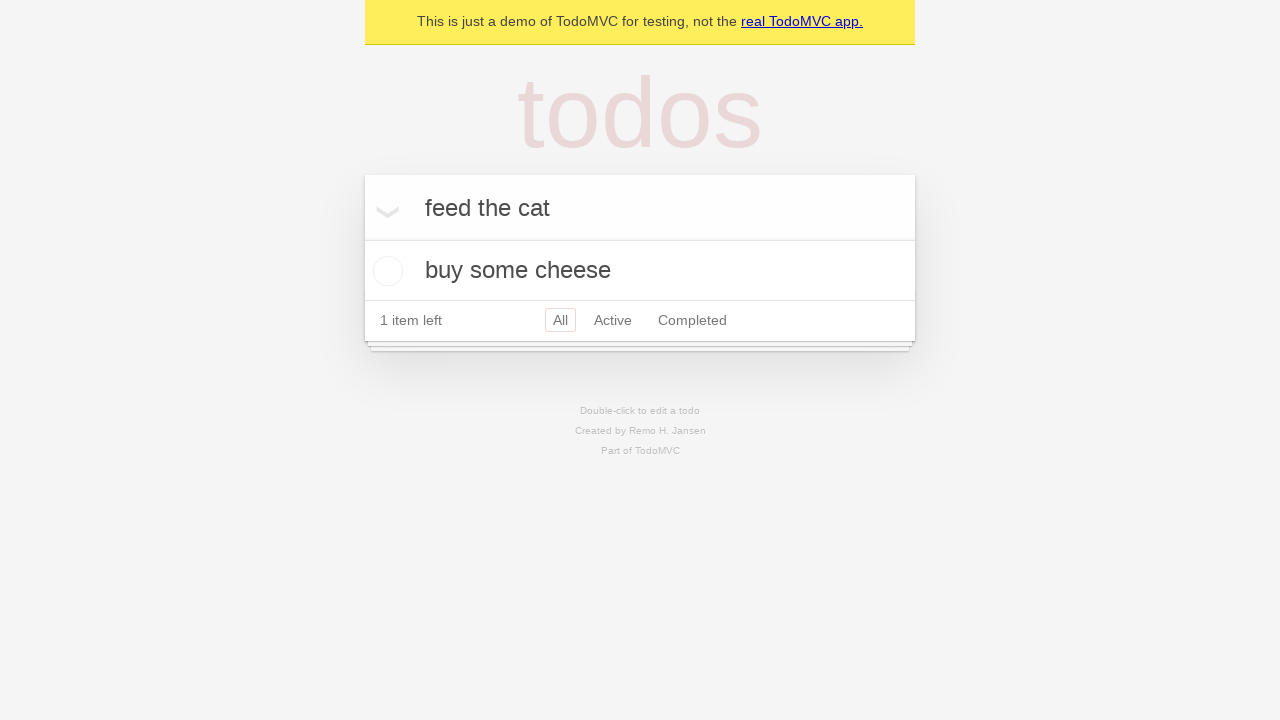

Pressed Enter to create todo 'feed the cat' on internal:attr=[placeholder="What needs to be done?"i]
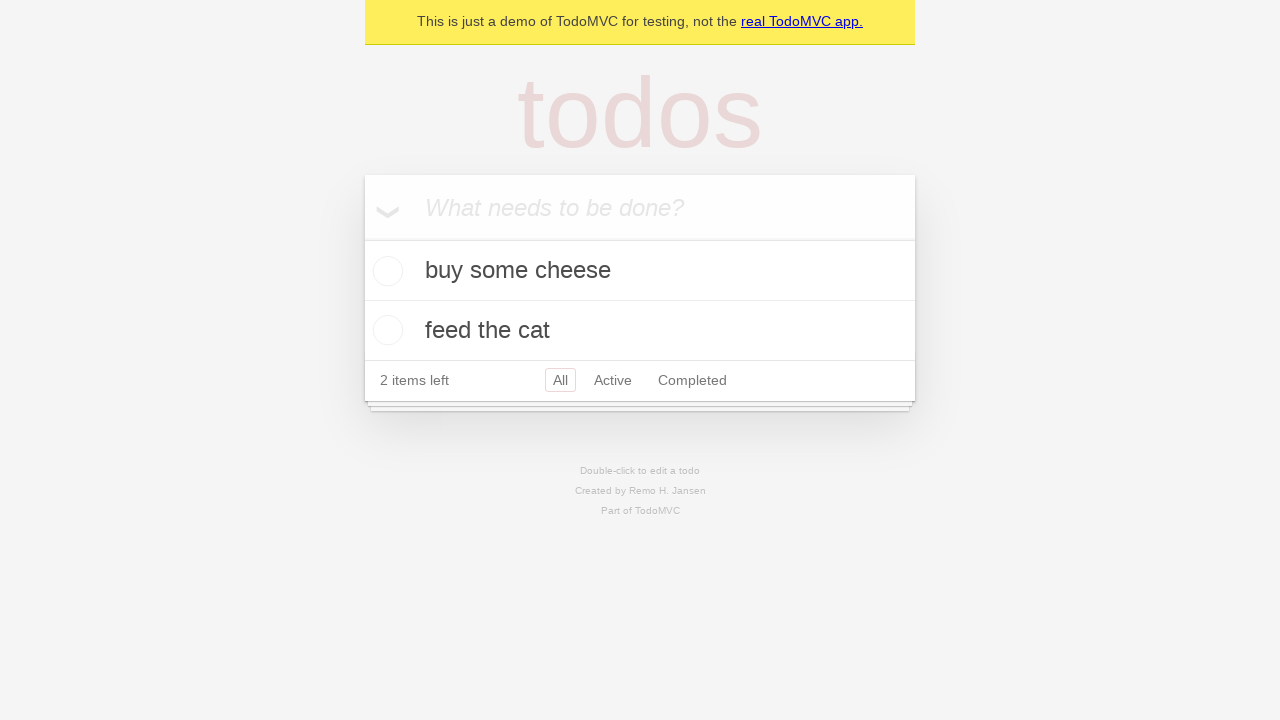

Filled todo input with 'book a doctors appointment' on internal:attr=[placeholder="What needs to be done?"i]
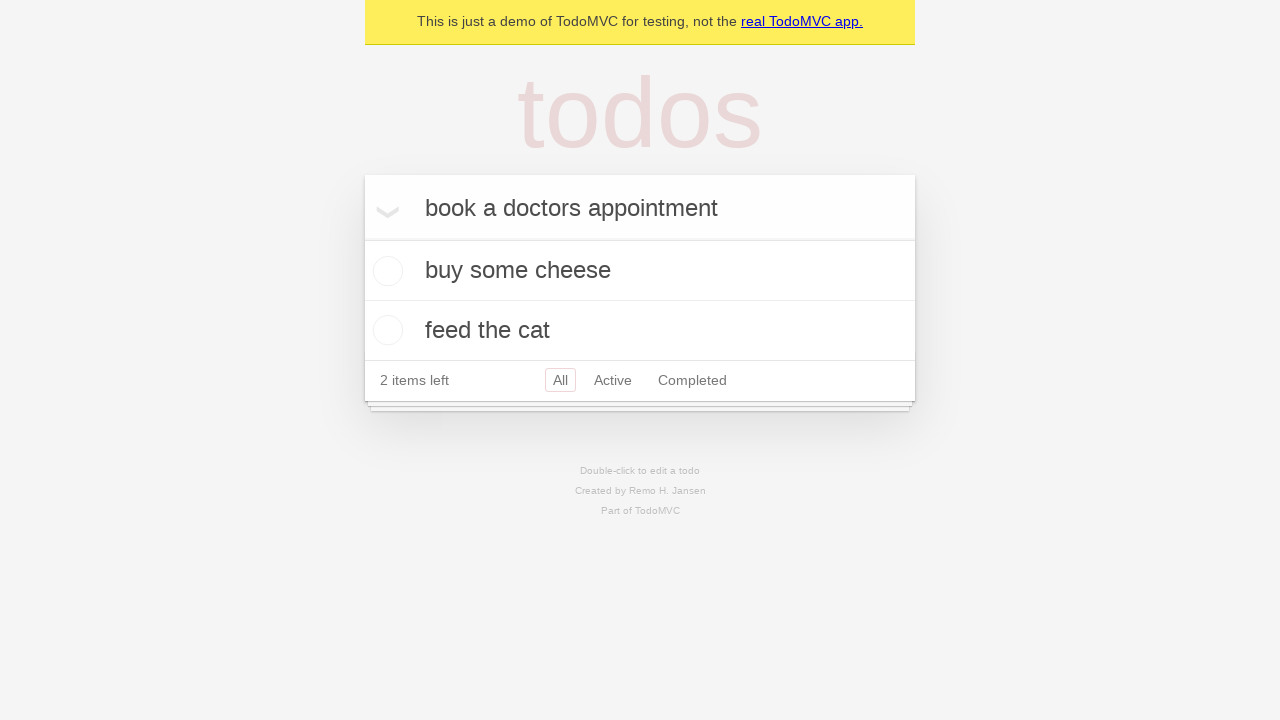

Pressed Enter to create todo 'book a doctors appointment' on internal:attr=[placeholder="What needs to be done?"i]
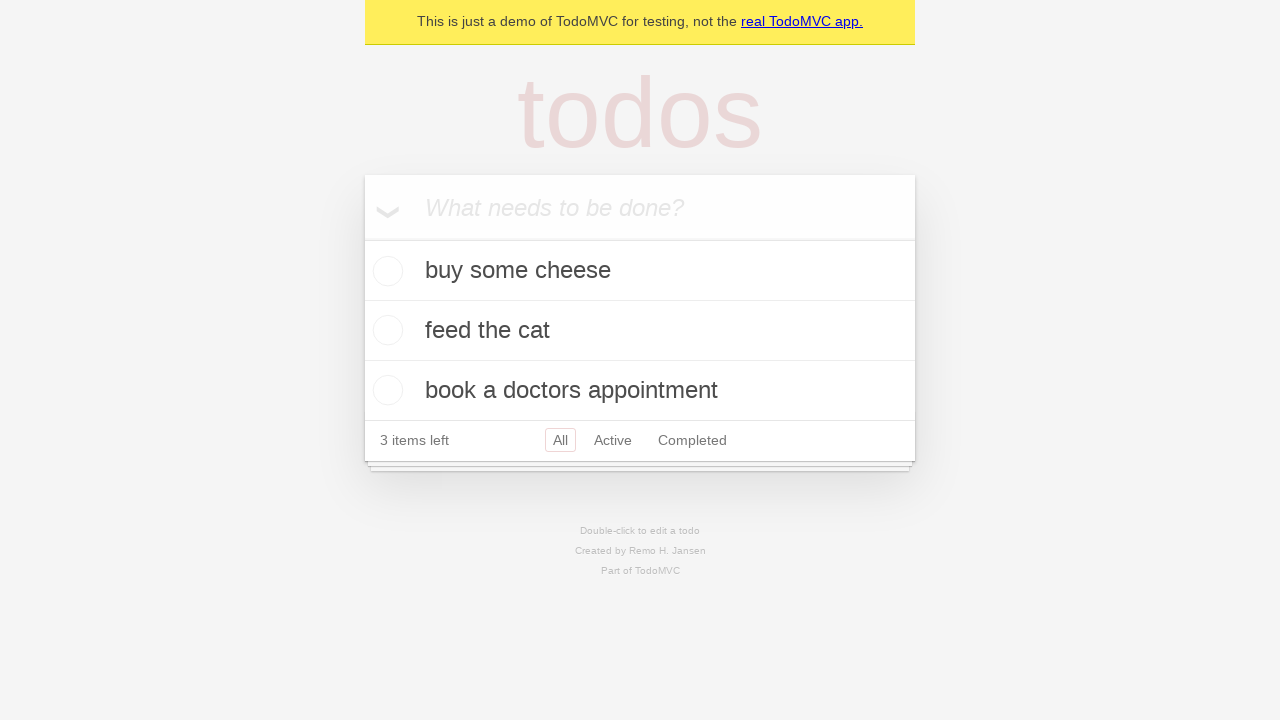

Waited for all 3 todo items to be created
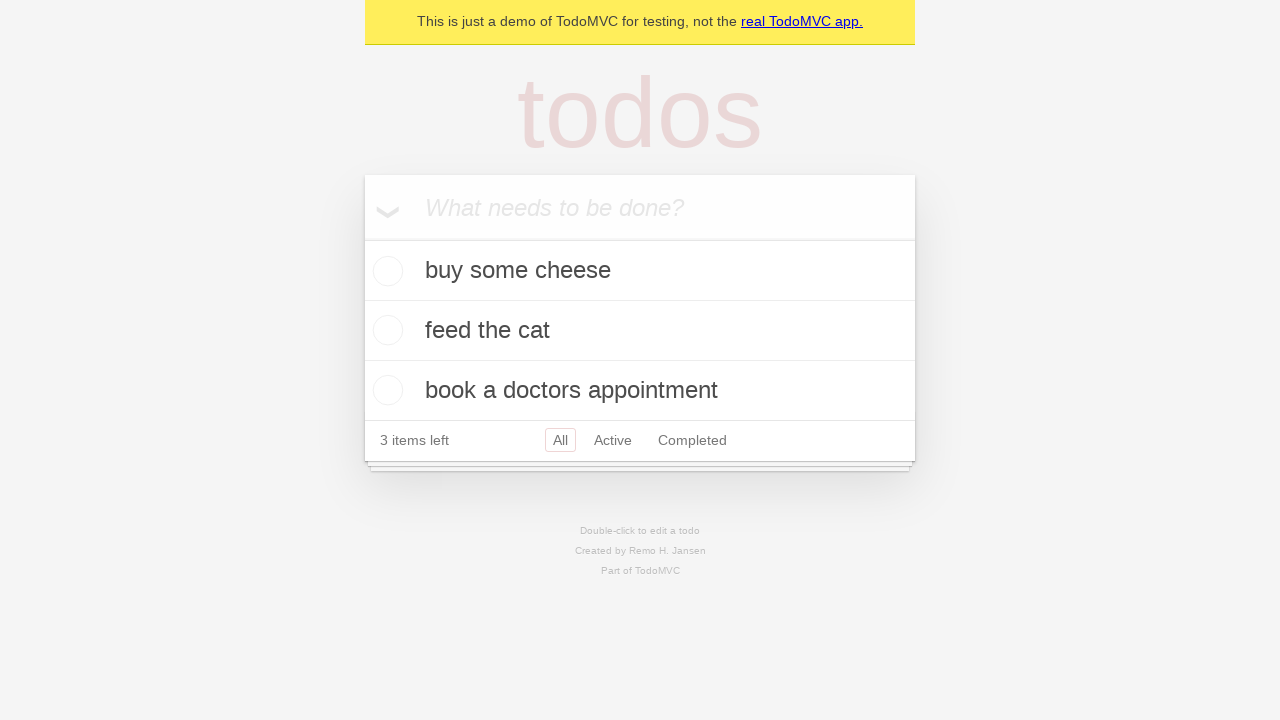

Checked the second todo item as complete at (385, 330) on [data-testid='todo-item'] >> nth=1 >> internal:role=checkbox
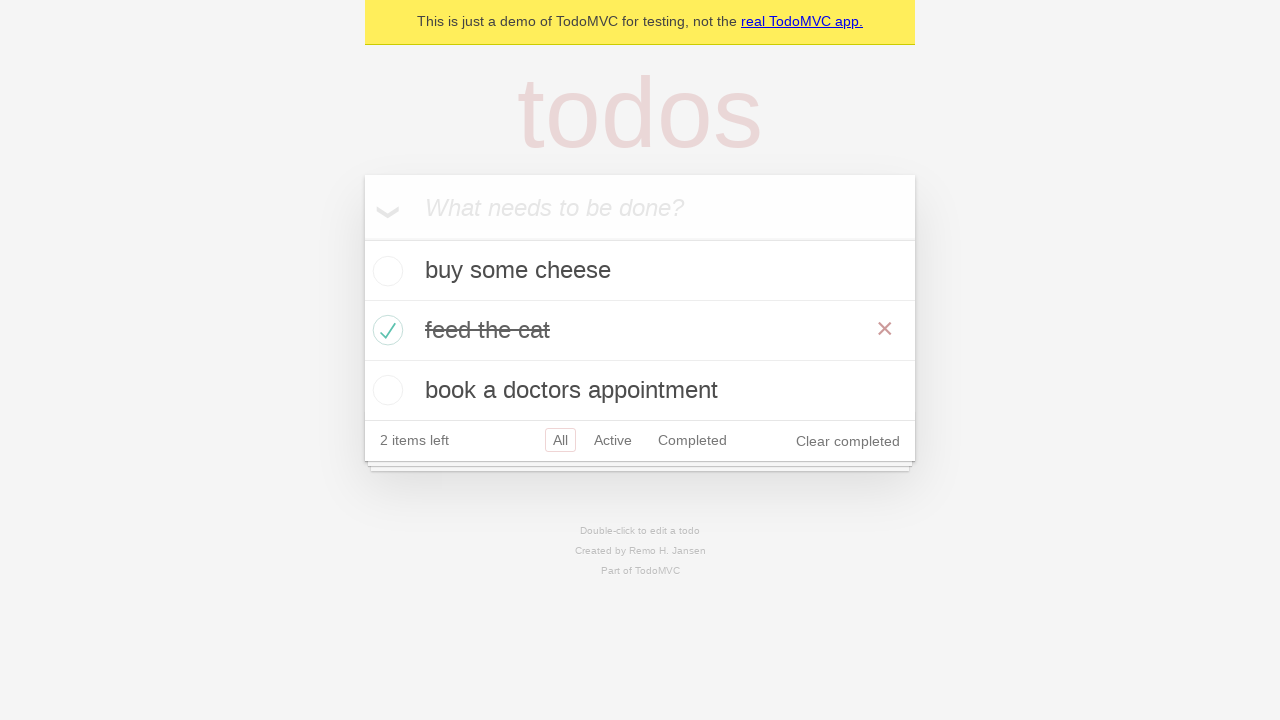

Clicked the Completed filter link at (692, 440) on internal:role=link[name="Completed"i]
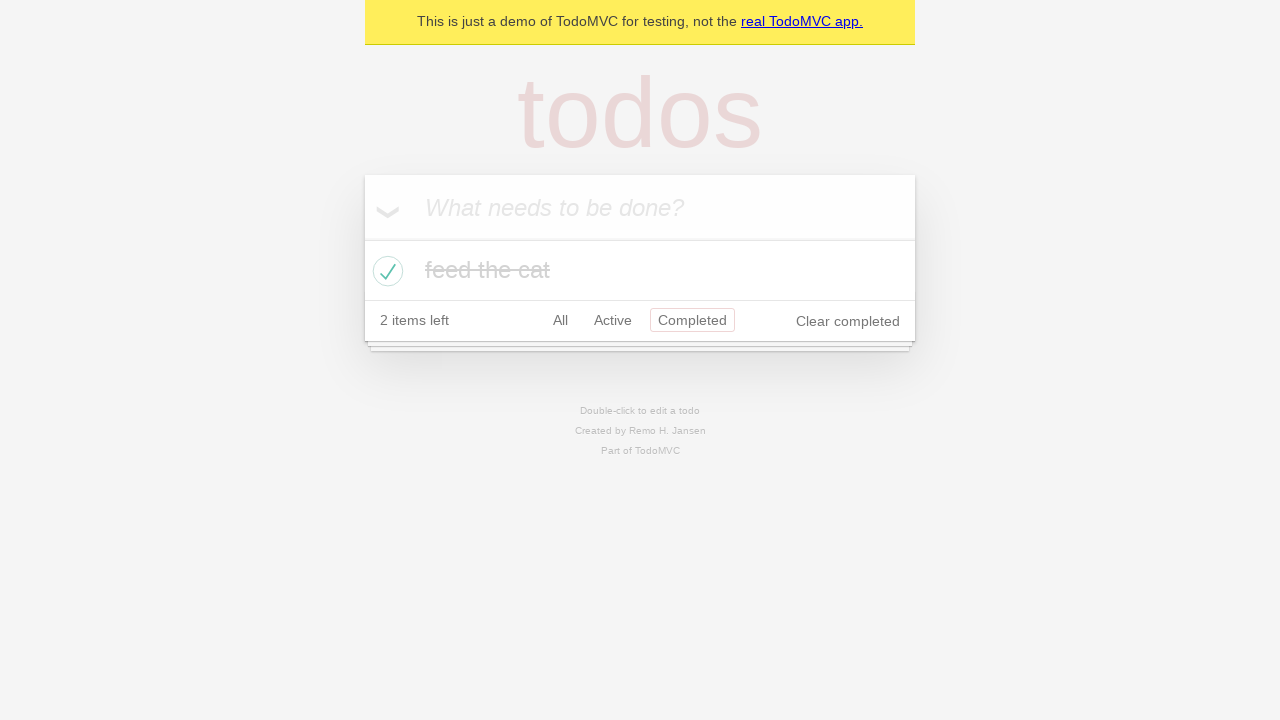

Waited for Completed filter to apply
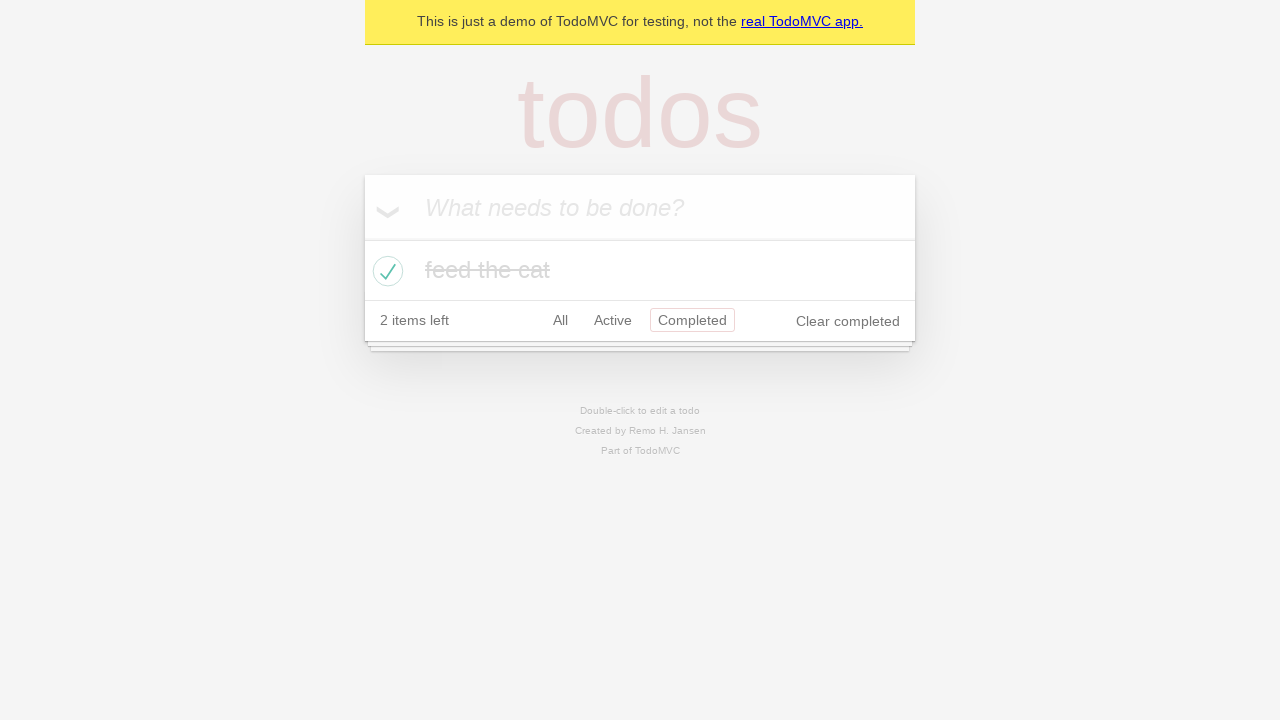

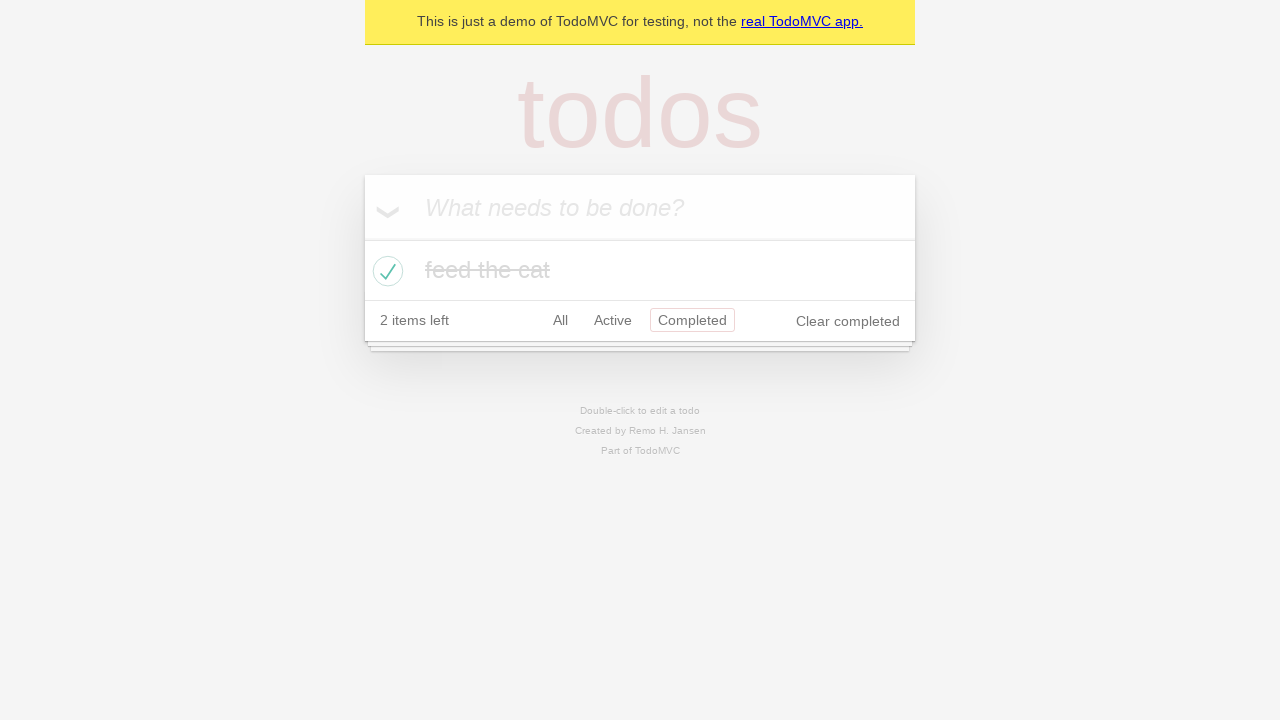